Tests form filling with implicit wait settings by entering username, email and password fields

Starting URL: http://www.thetestingworld.com/testings

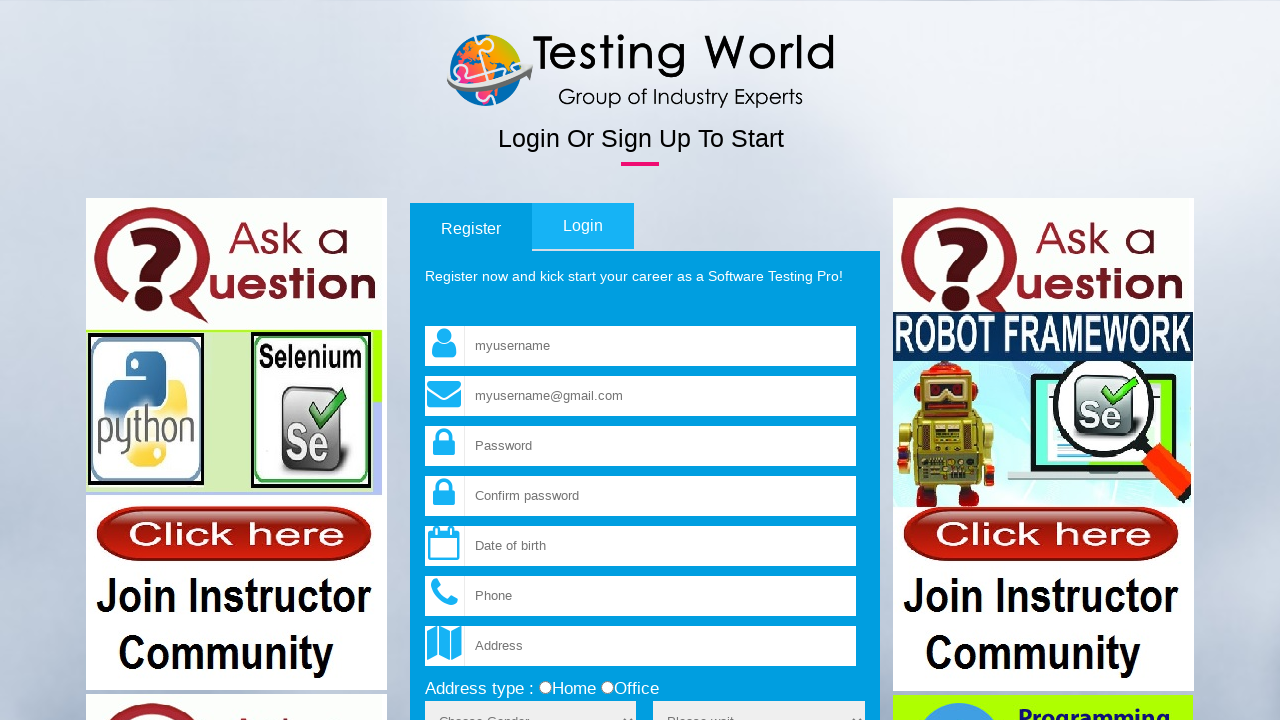

Filled username field with 'Testing' on input[name='fld_username']
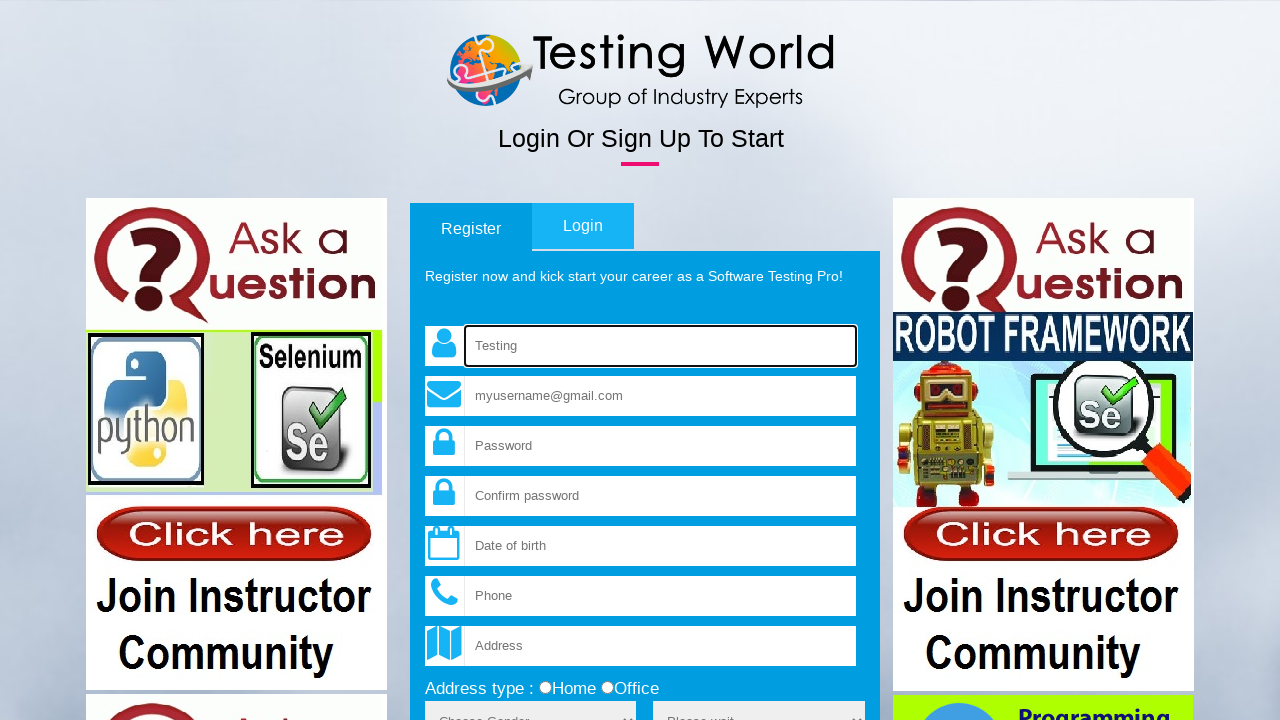

Filled email field with 'Testing@testing.com' on input[name='fld_email']
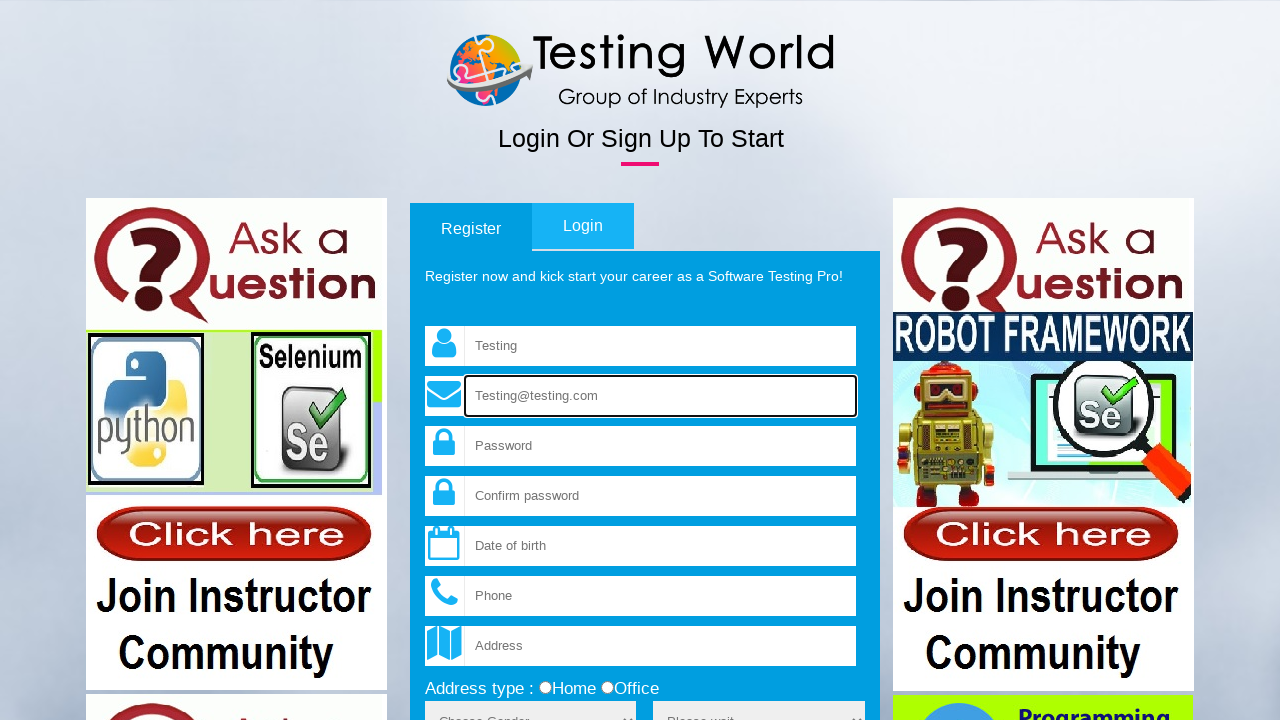

Filled password field with 'TestingPassword' on input[name='fld_password']
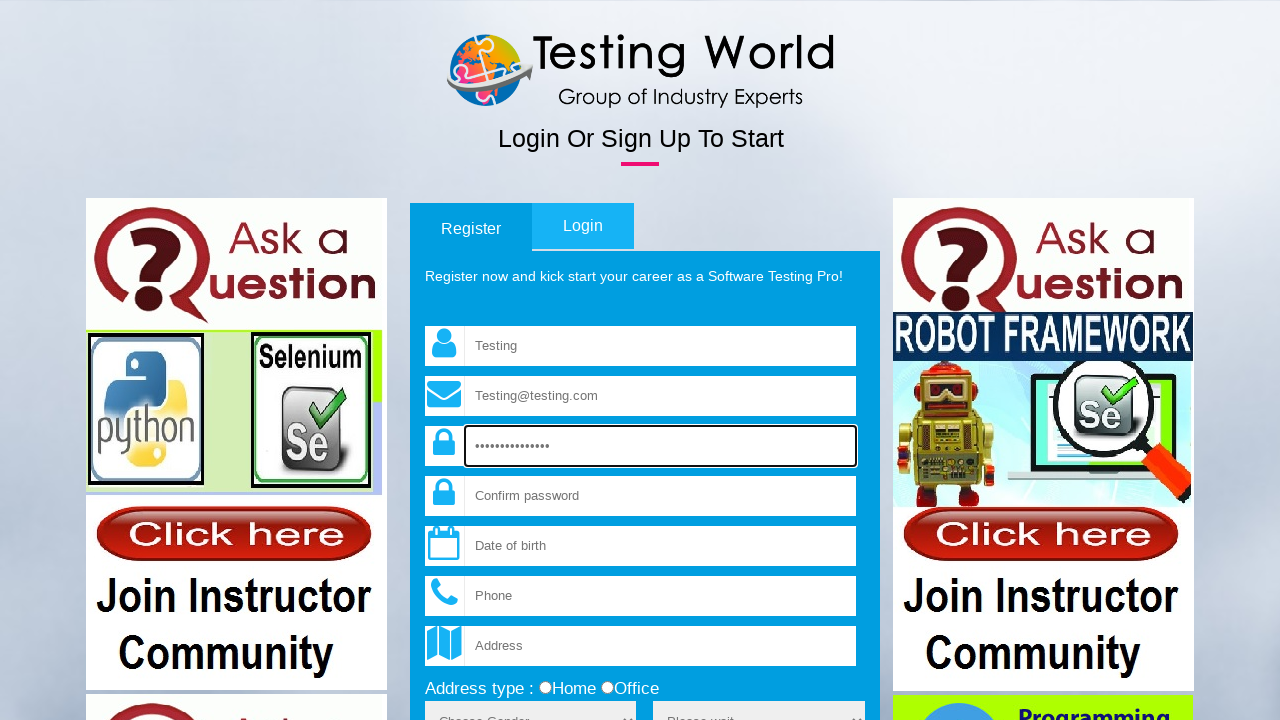

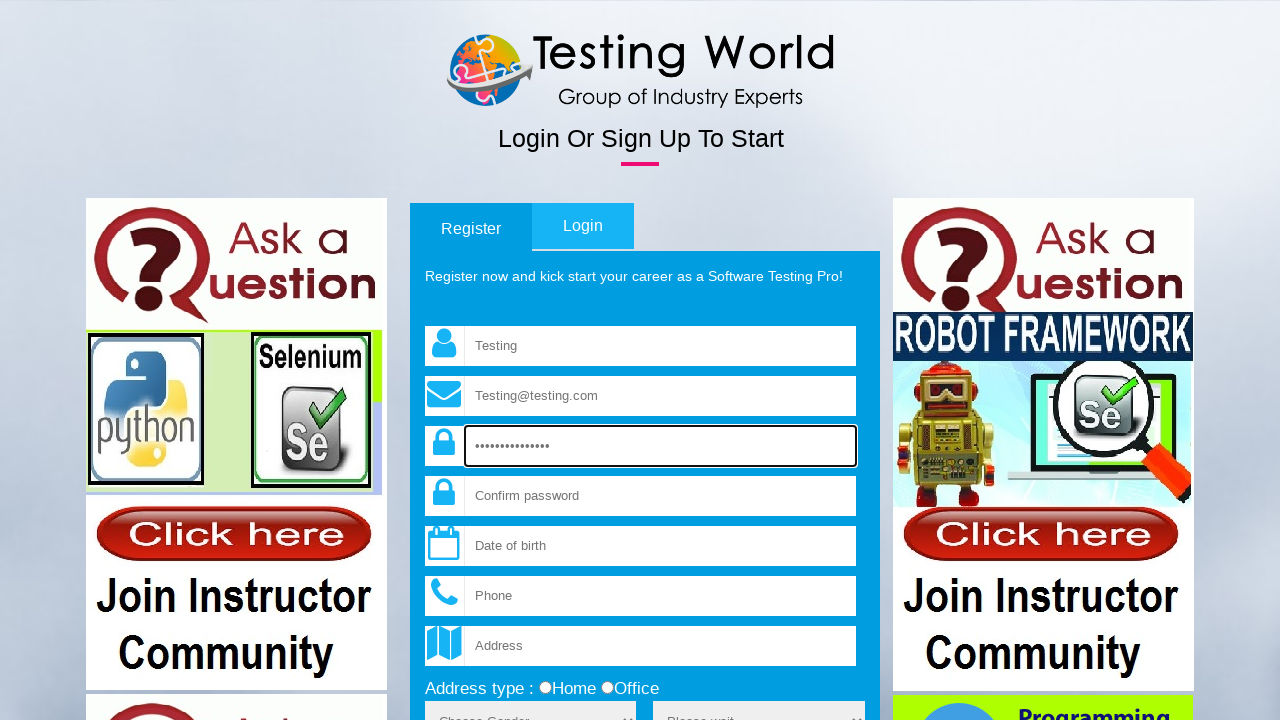